Tests a form submission on DemoQA by filling in user details (name, email, addresses) and submitting the form

Starting URL: https://demoqa.com/text-box

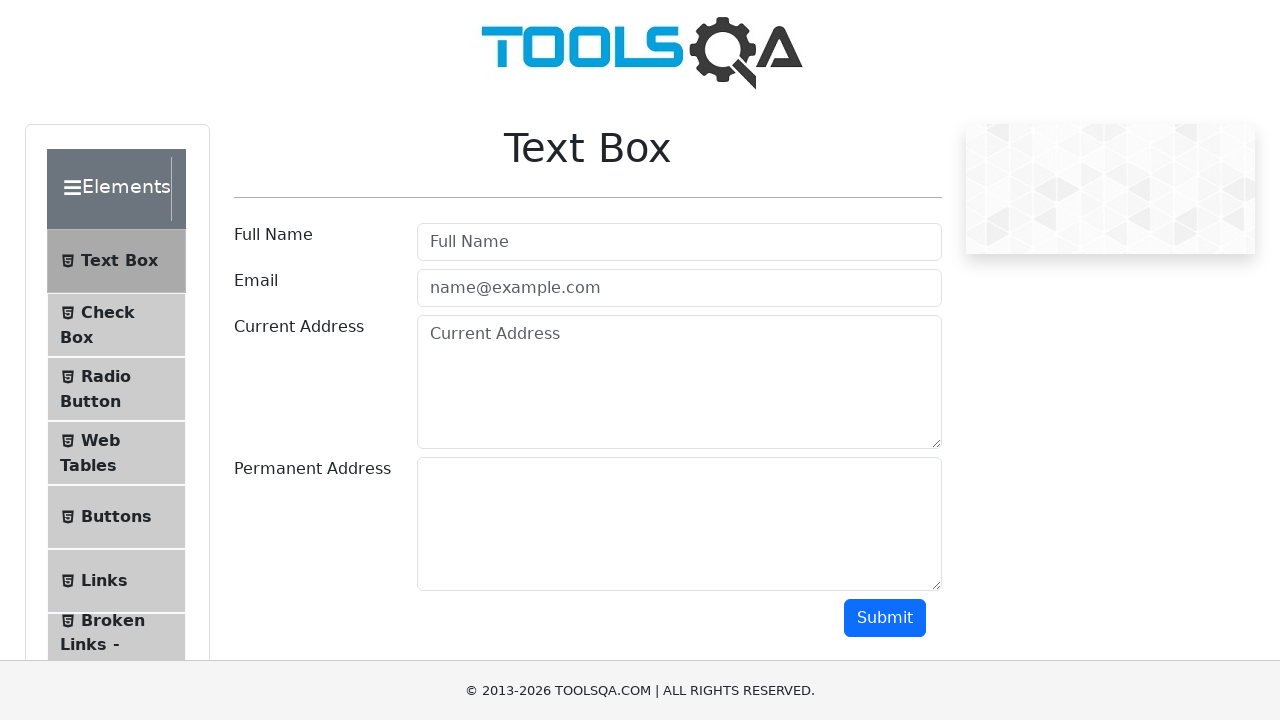

Filled user name field with 'JuaraCoding' on #userName
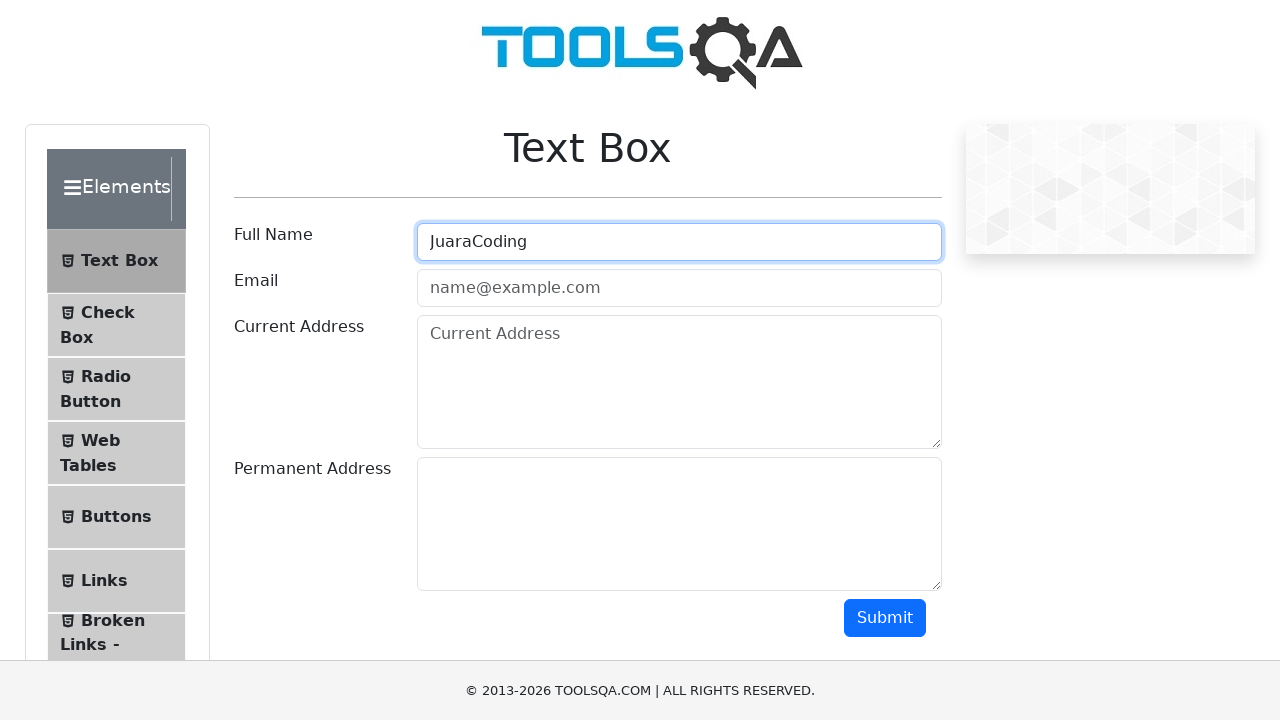

Filled email field with 'info@juaracoding.com' on #userEmail
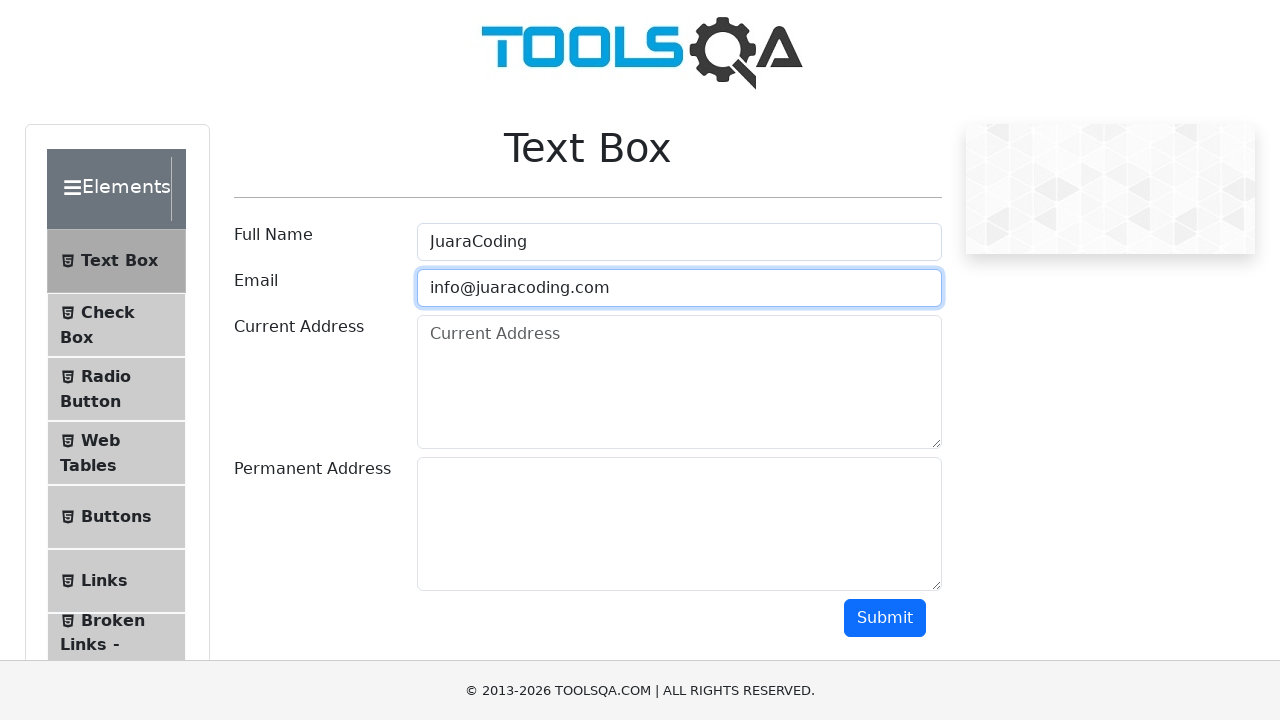

Filled current address field with 'Jakarta' on #currentAddress
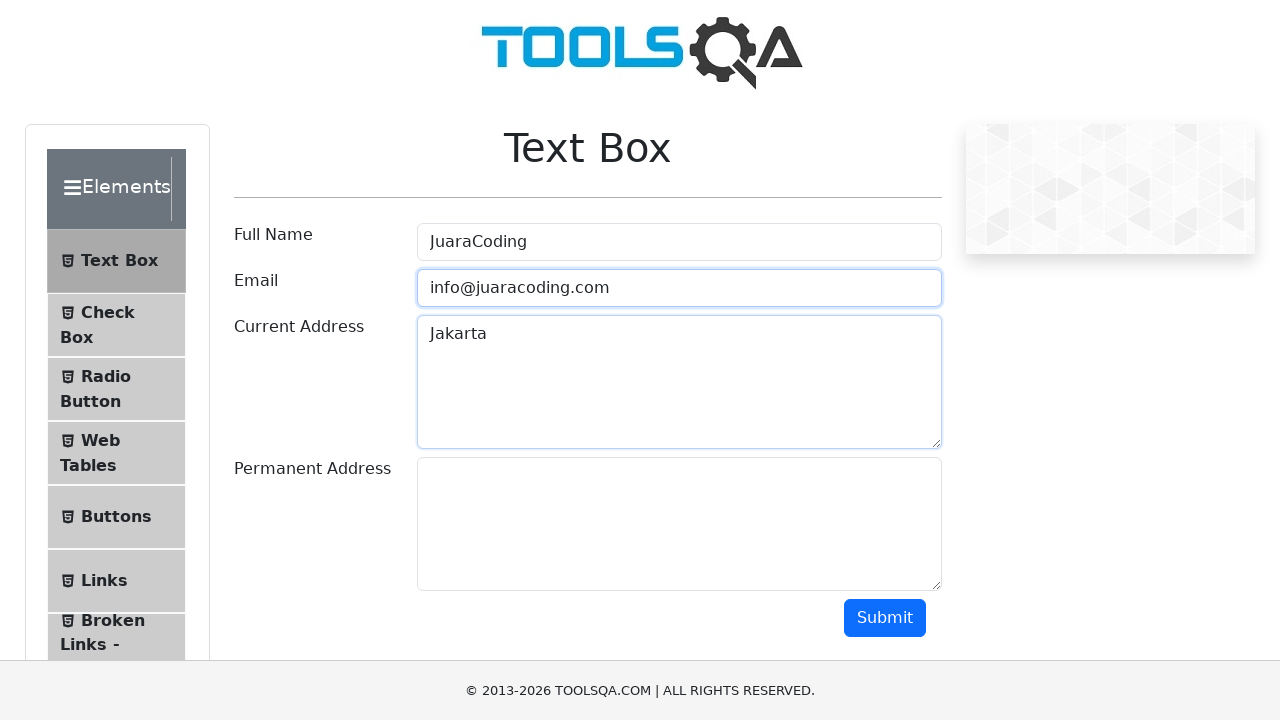

Scrolled down 500 pixels to reveal more form fields
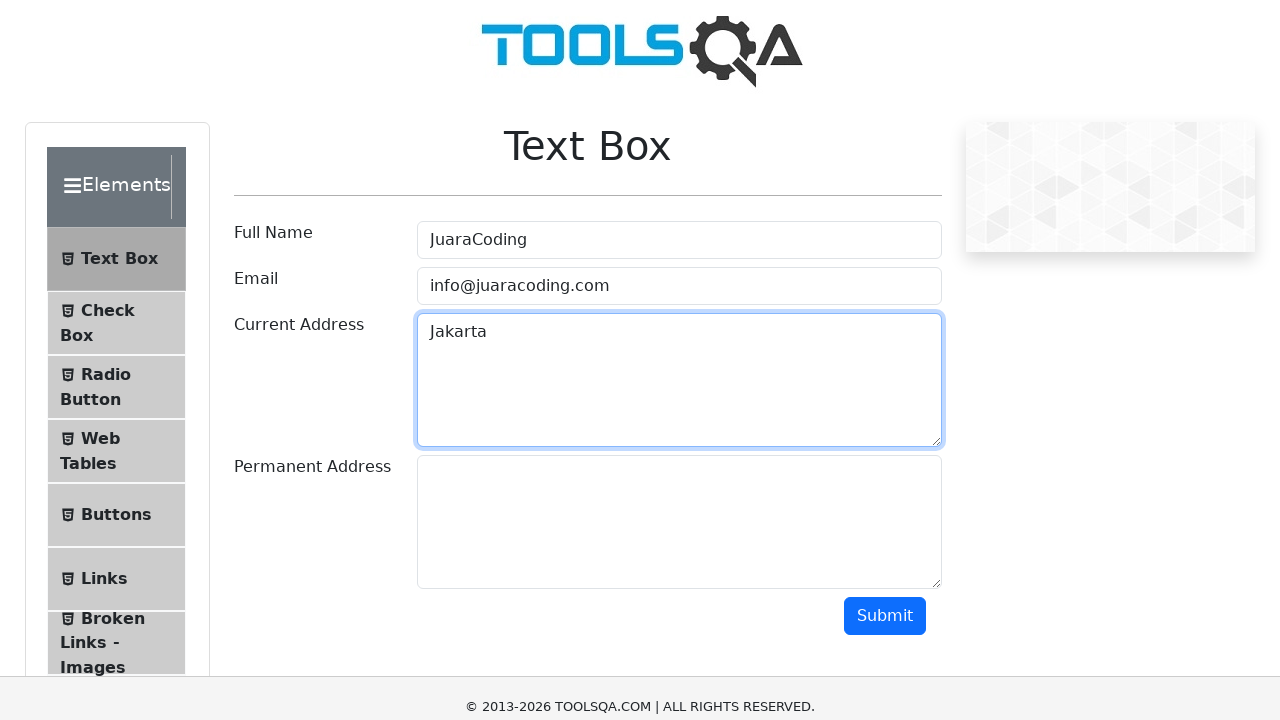

Filled permanent address field with 'Jakarta' on #permanentAddress
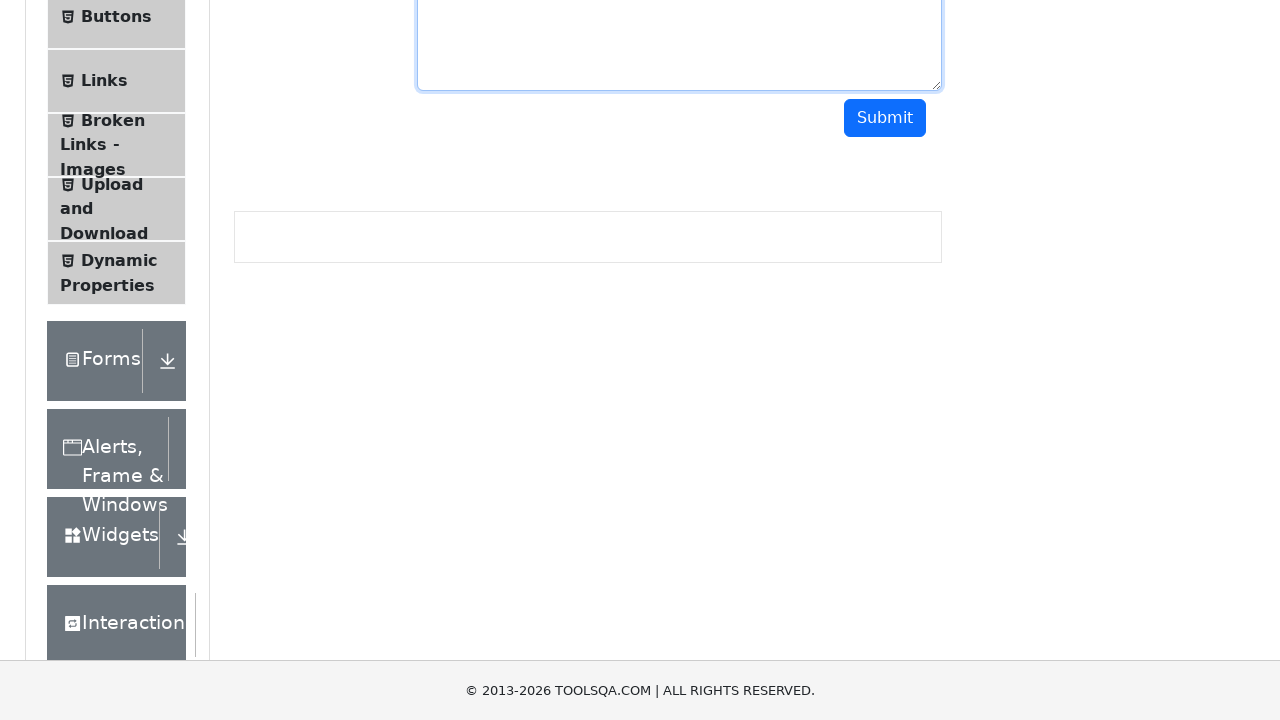

Clicked submit button to submit the form at (885, 118) on #submit
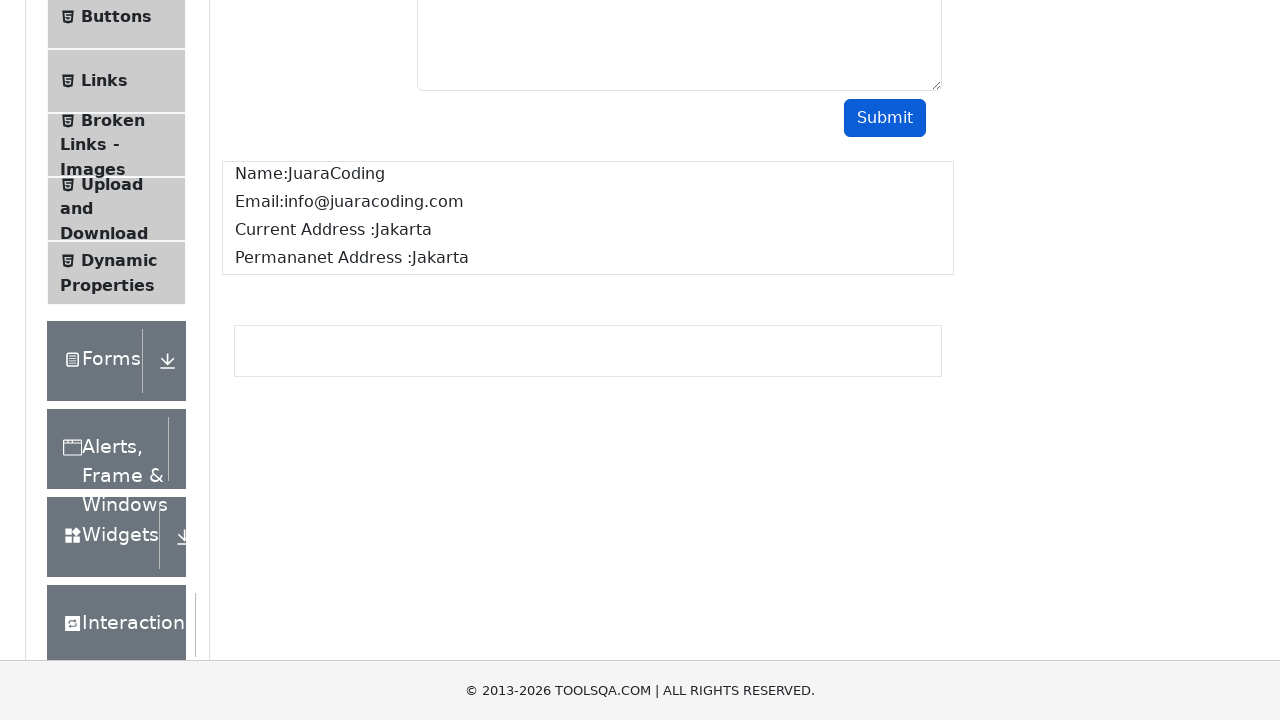

Waited 1000ms for form submission to complete
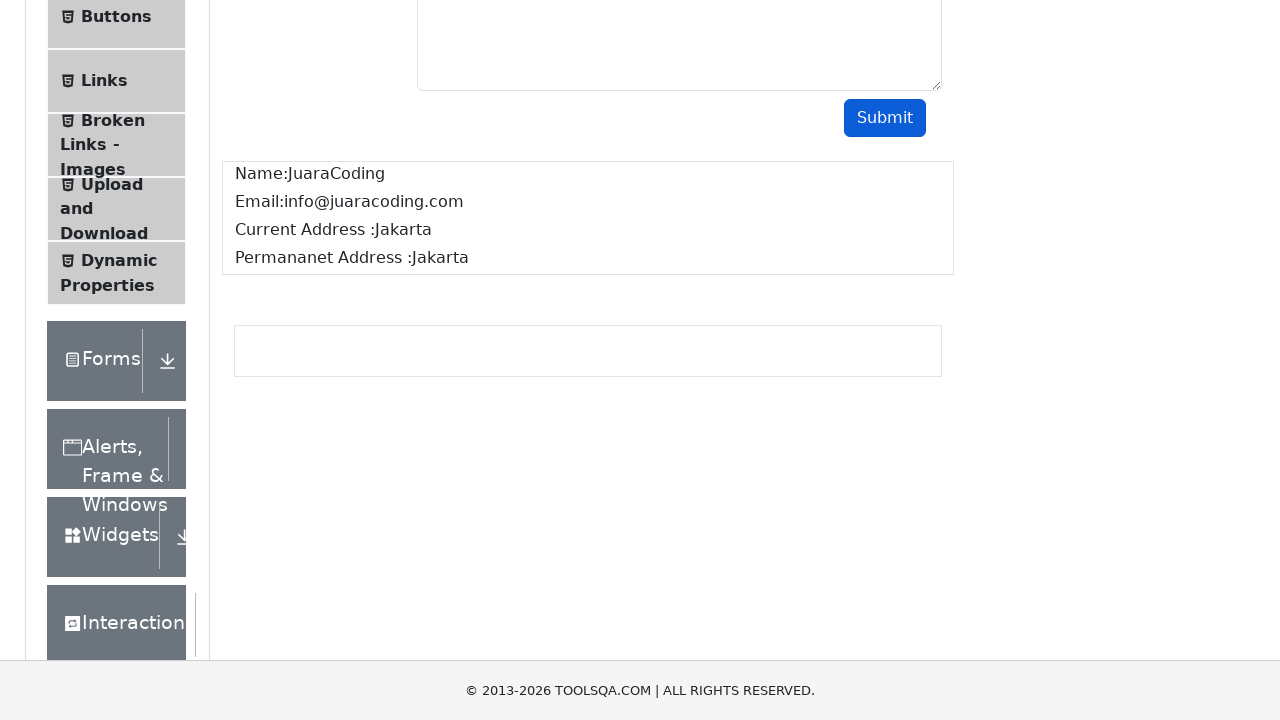

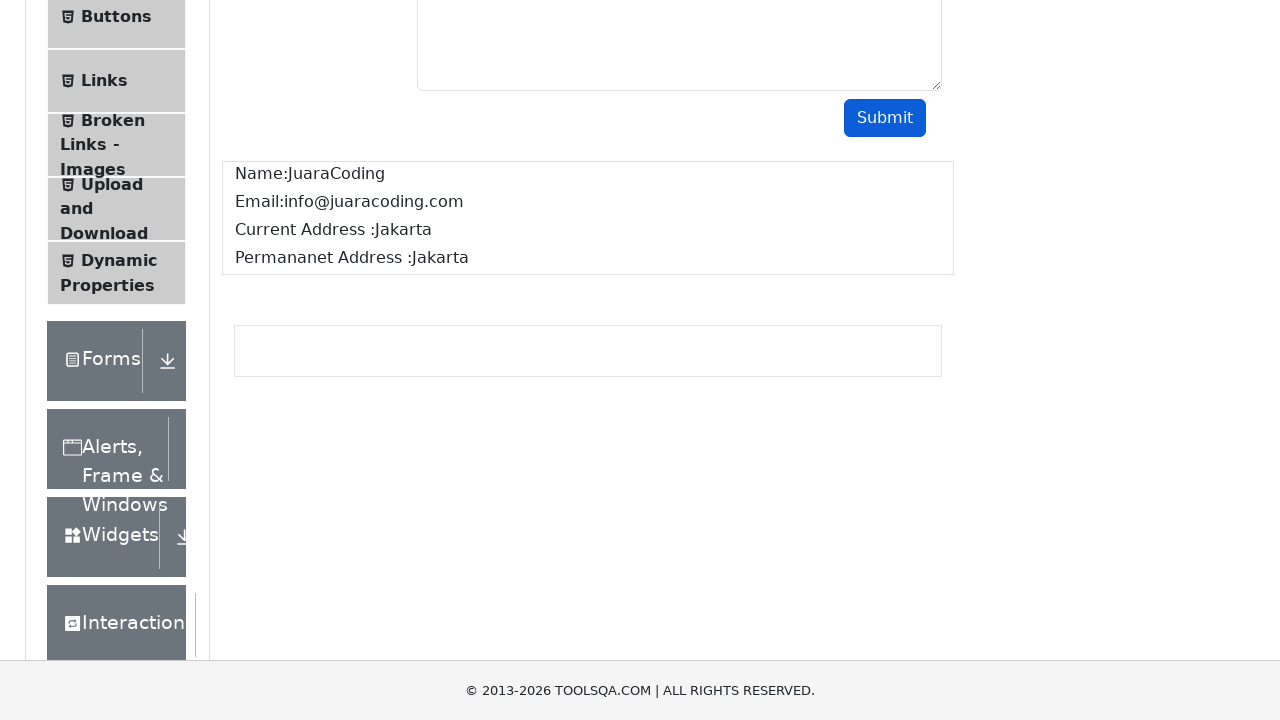